Tests user registration flow on ParaBank by clicking Register link, filling out the registration form with unique user details, and verifying the welcome message is displayed after successful registration.

Starting URL: https://parabank.parasoft.com/parabank/index.htm

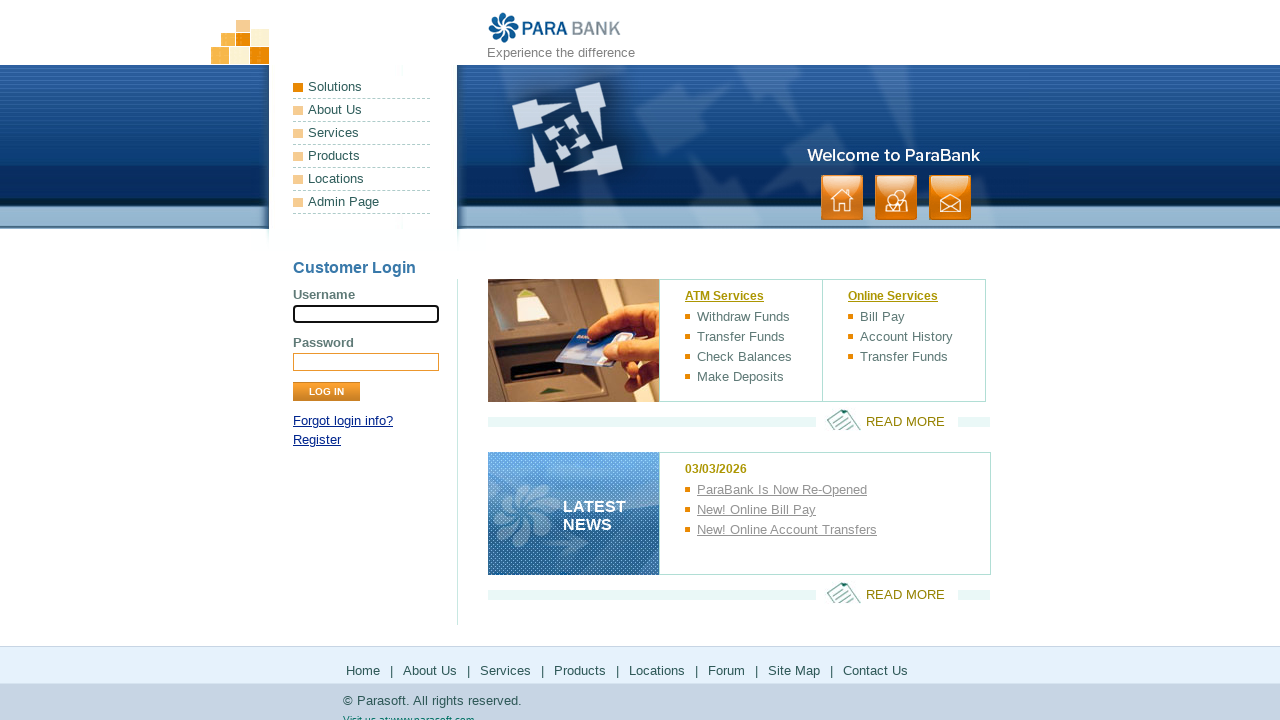

Clicked Register link at (317, 440) on a[href*='register.htm']
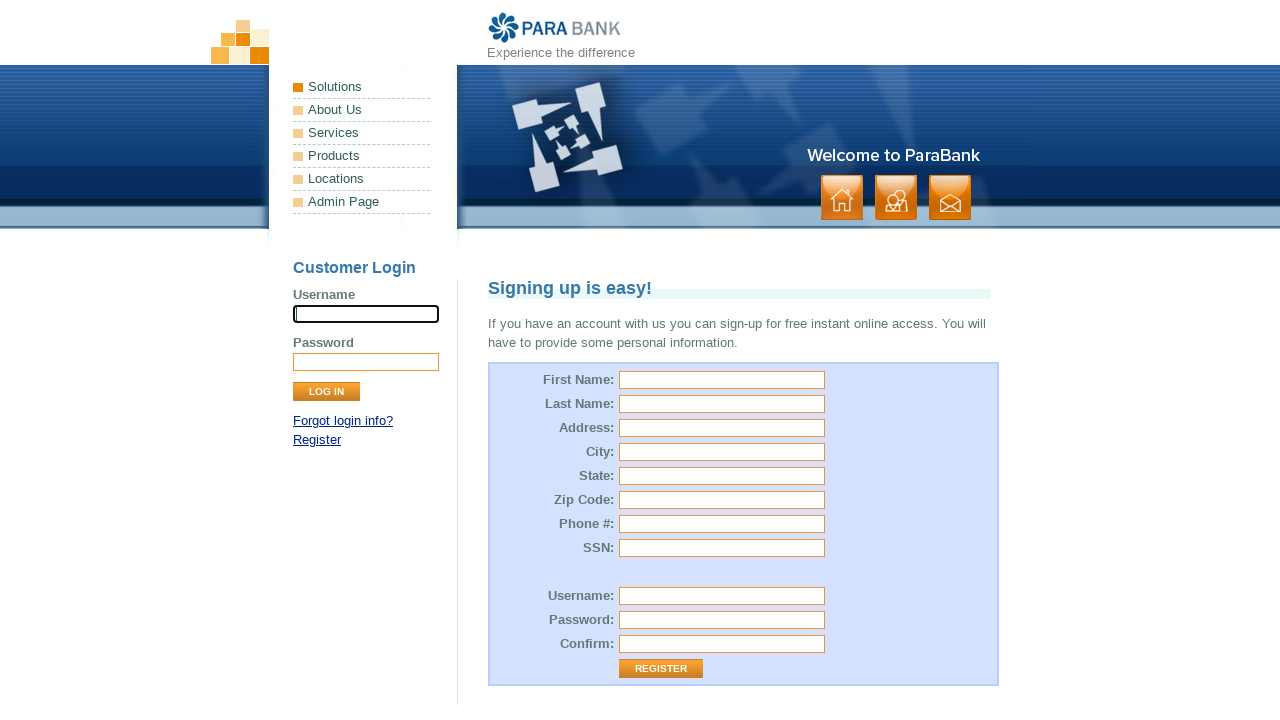

Registration form loaded and firstName input field is visible
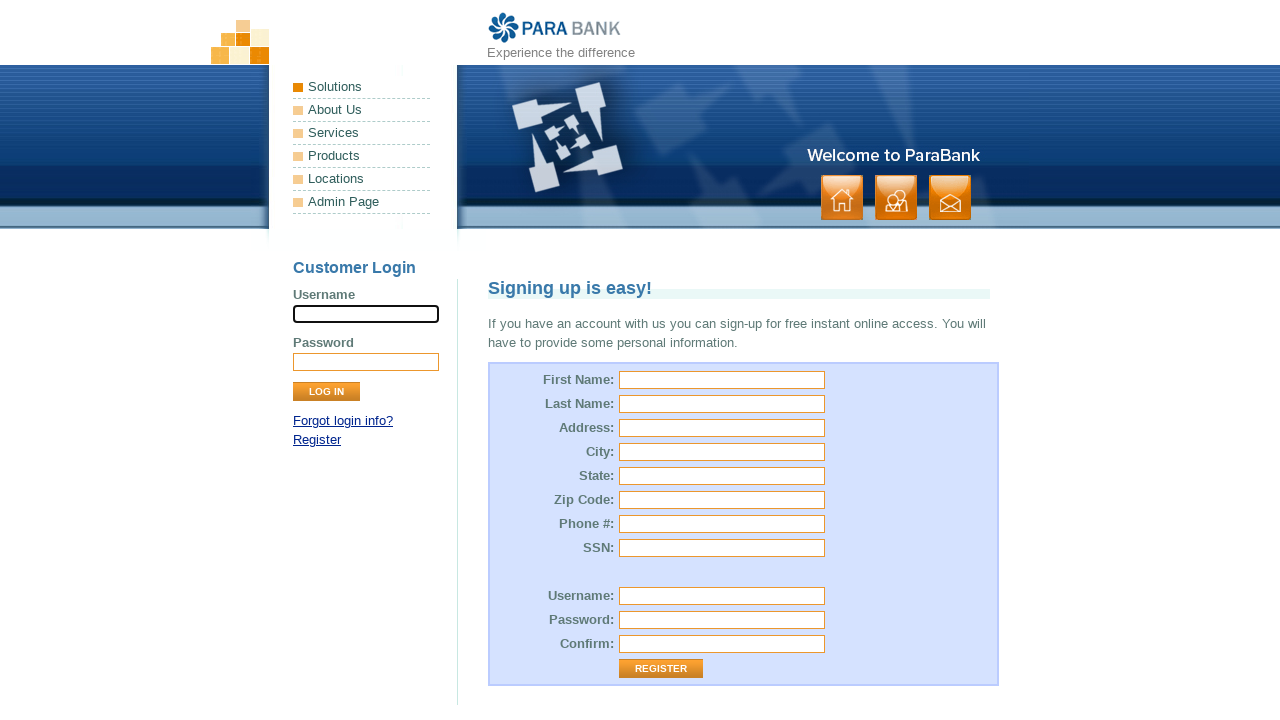

Filled firstName field with 'John' on input[id='customer.firstName']
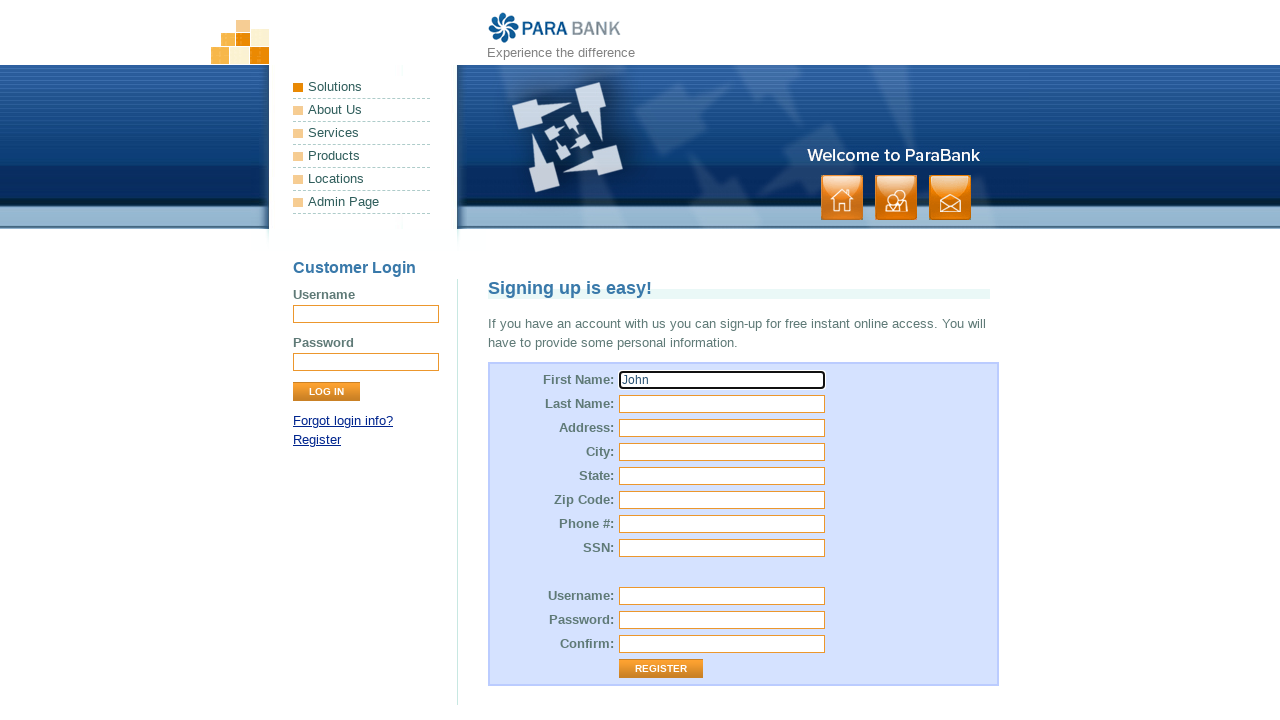

Filled lastName field with 'Doe' on input[id='customer.lastName']
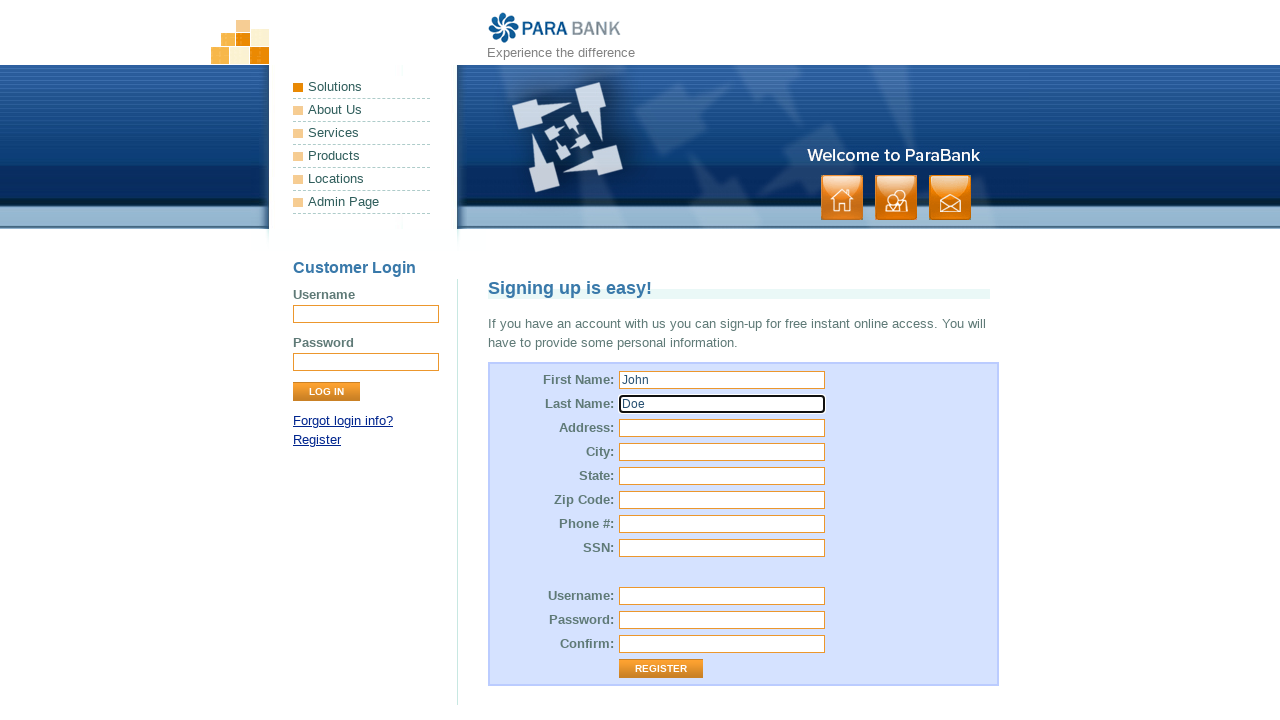

Filled street address with '123 Test Street' on input[id='customer.address.street']
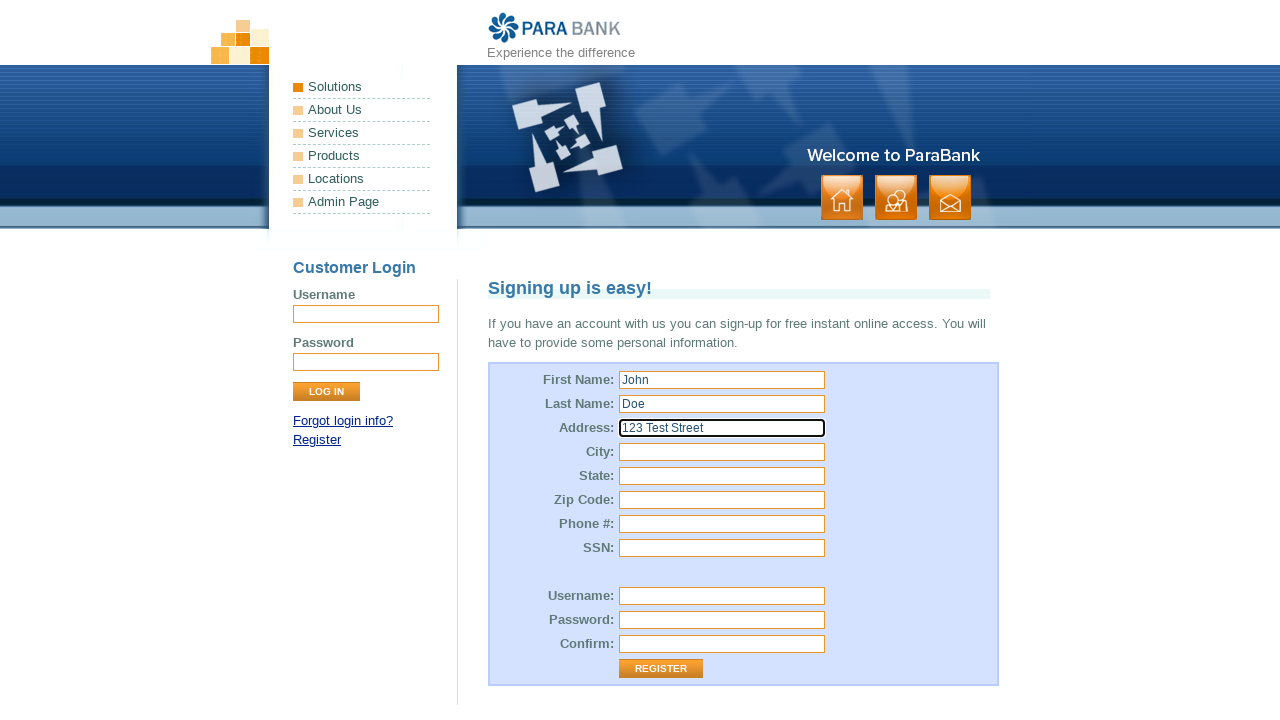

Filled city field with 'TestCity' on input[id='customer.address.city']
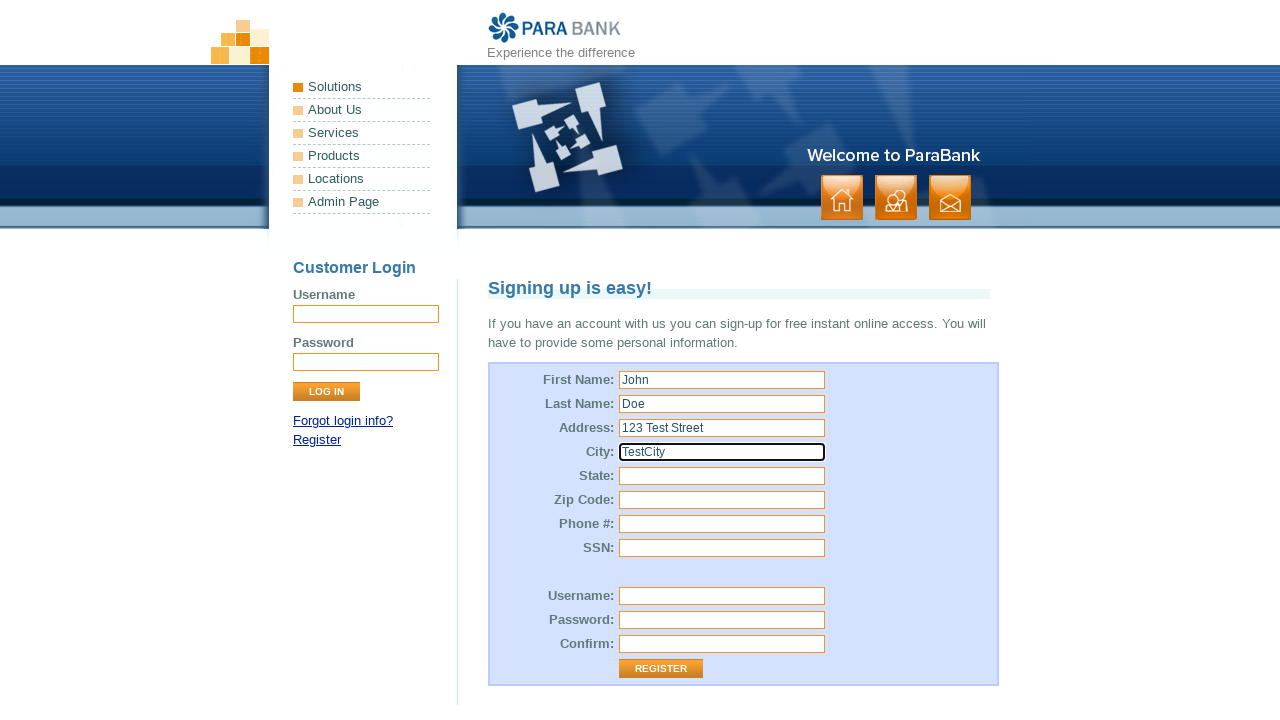

Filled state field with 'CA' on input[id='customer.address.state']
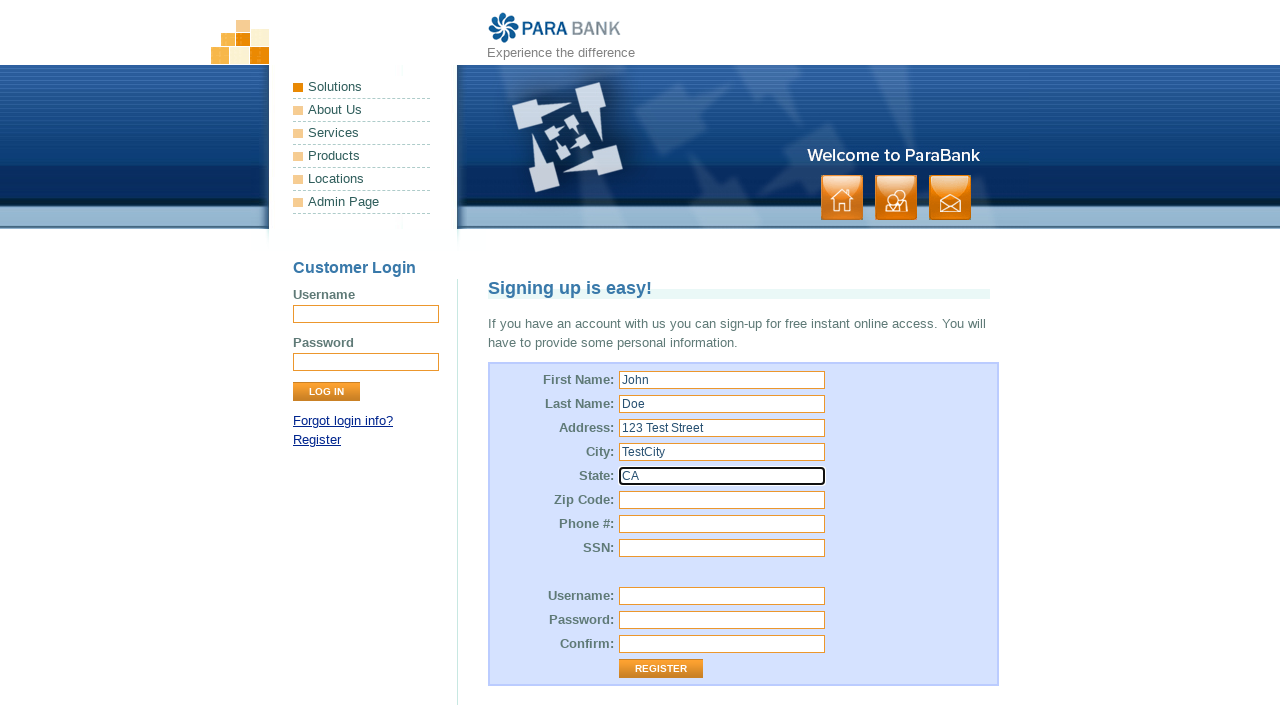

Filled zipCode field with '90210' on input[id='customer.address.zipCode']
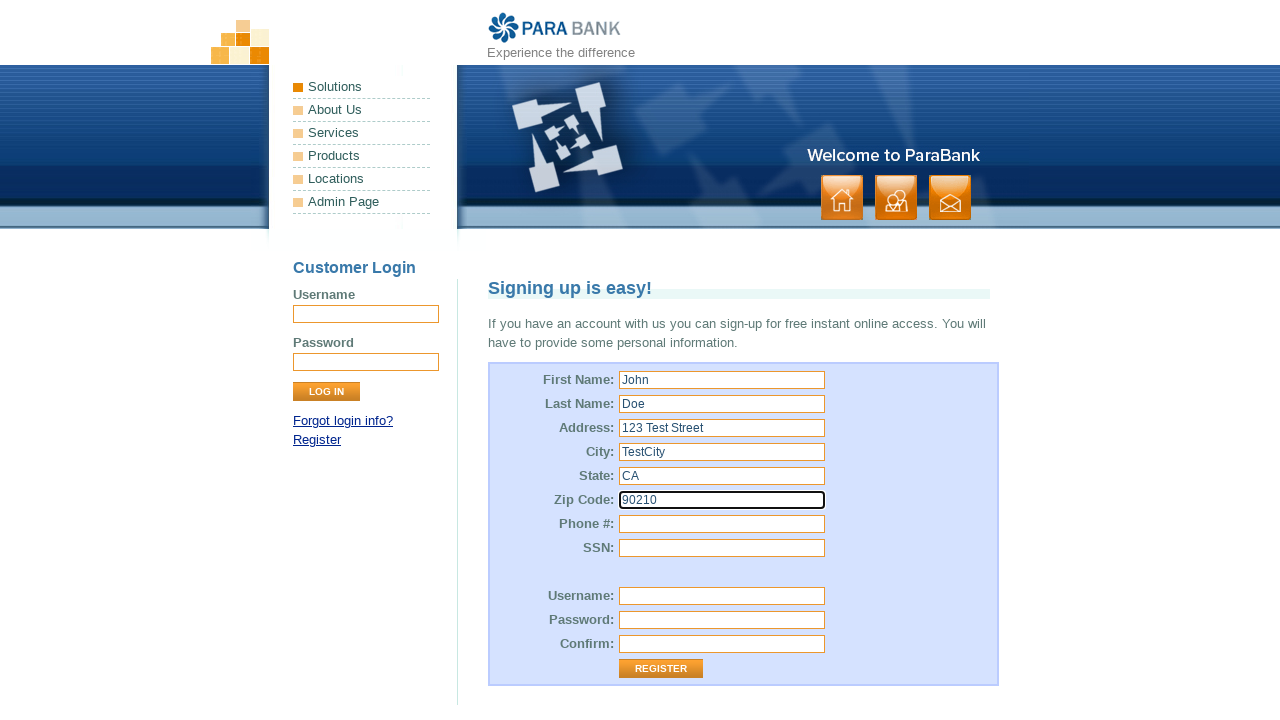

Filled phoneNumber field with '5551234567' on input[id='customer.phoneNumber']
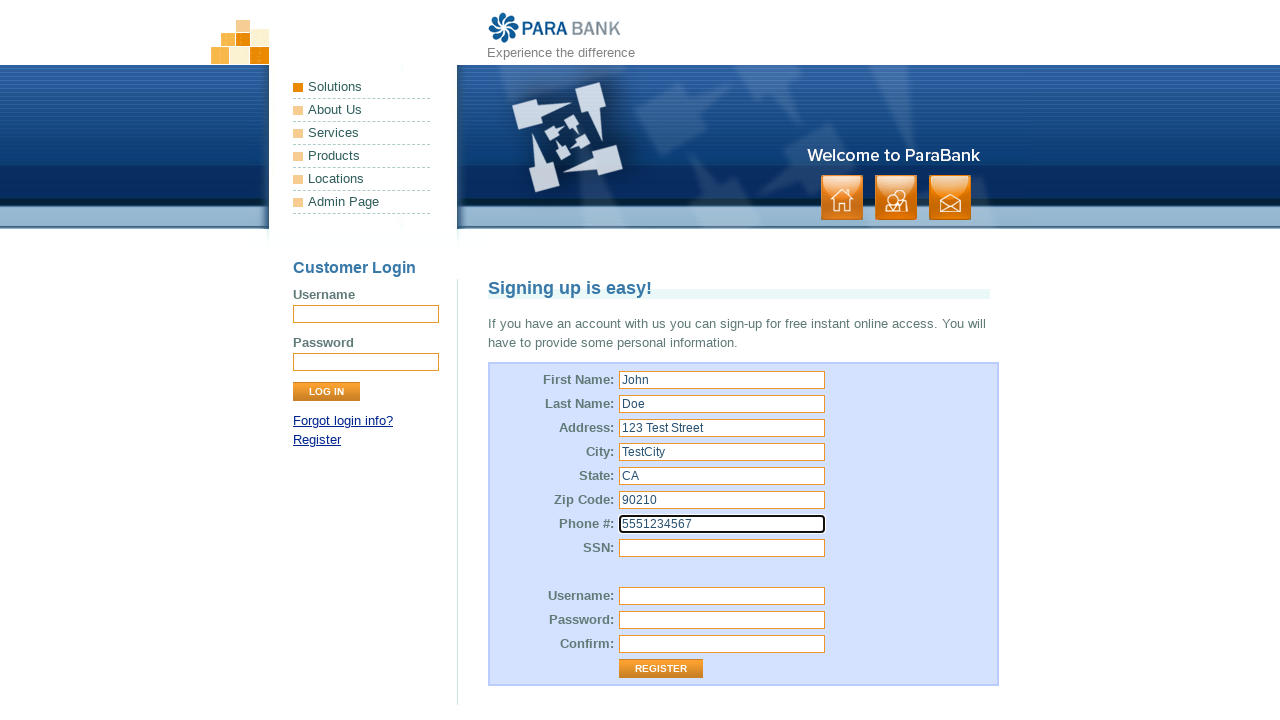

Filled SSN field with '123456789' on input[id='customer.ssn']
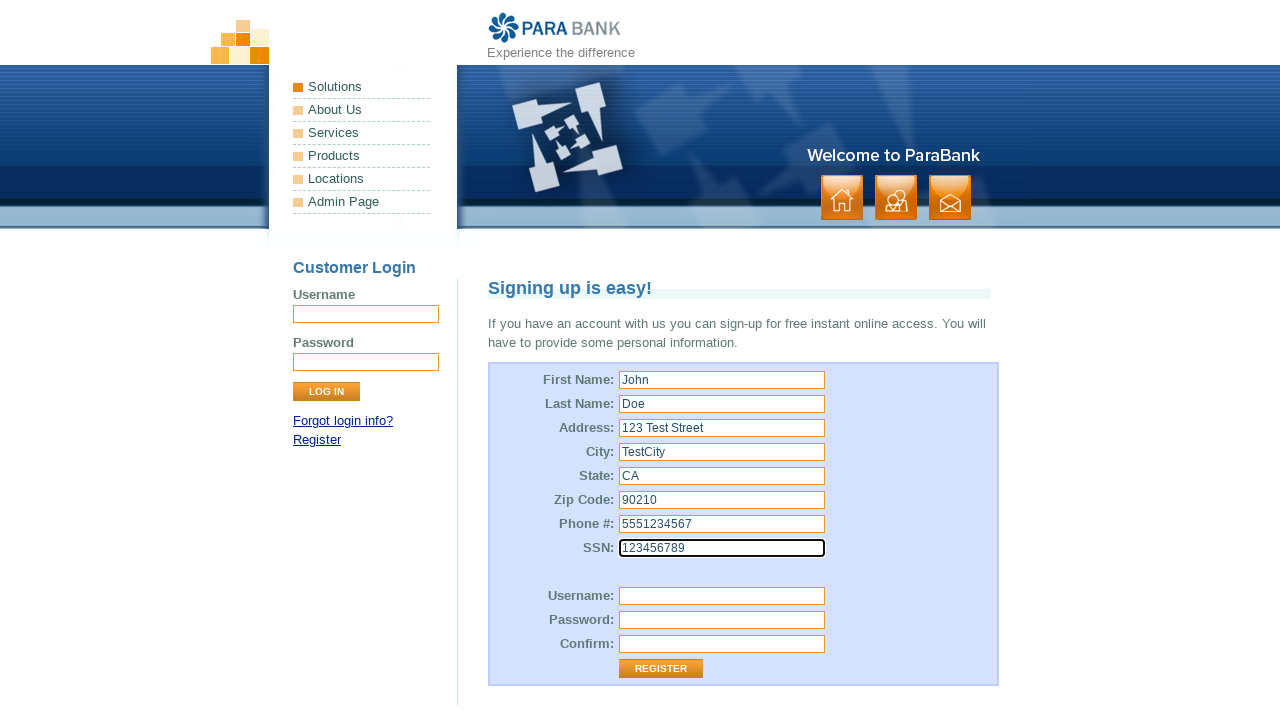

Filled username field with 'q6yhtfjjeg' on input[id='customer.username']
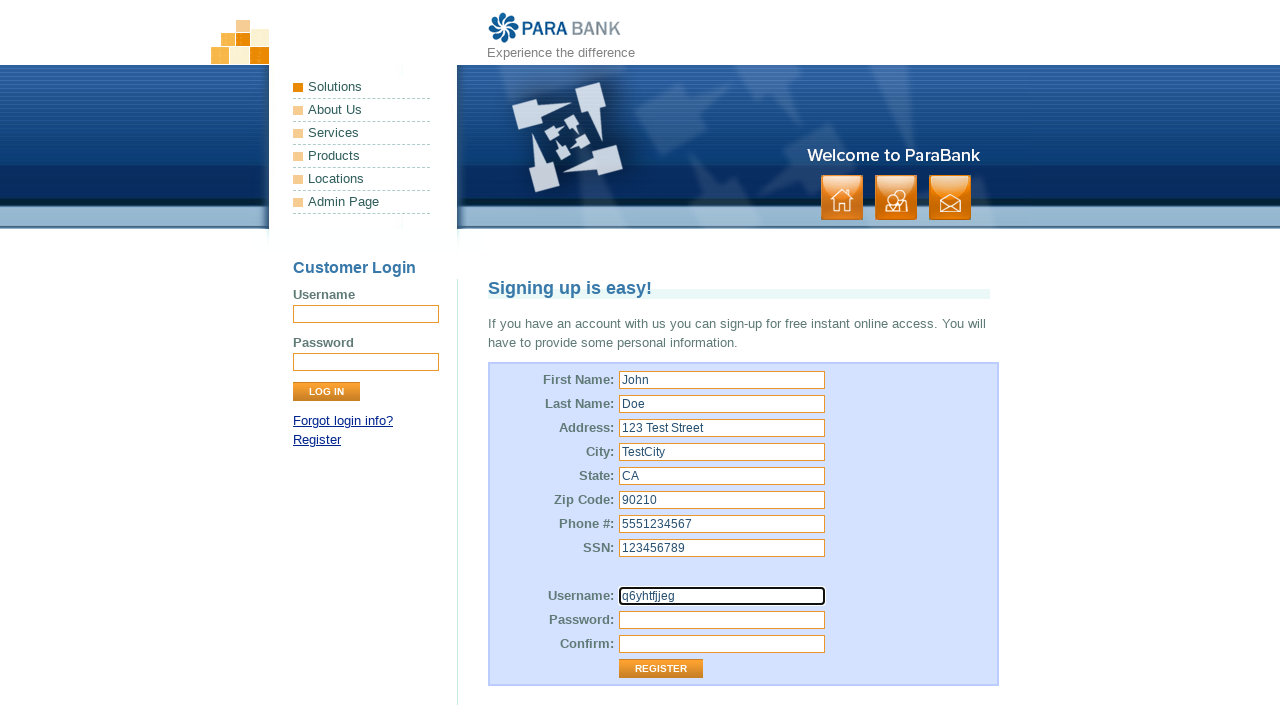

Filled password field with secure password on input[id='customer.password']
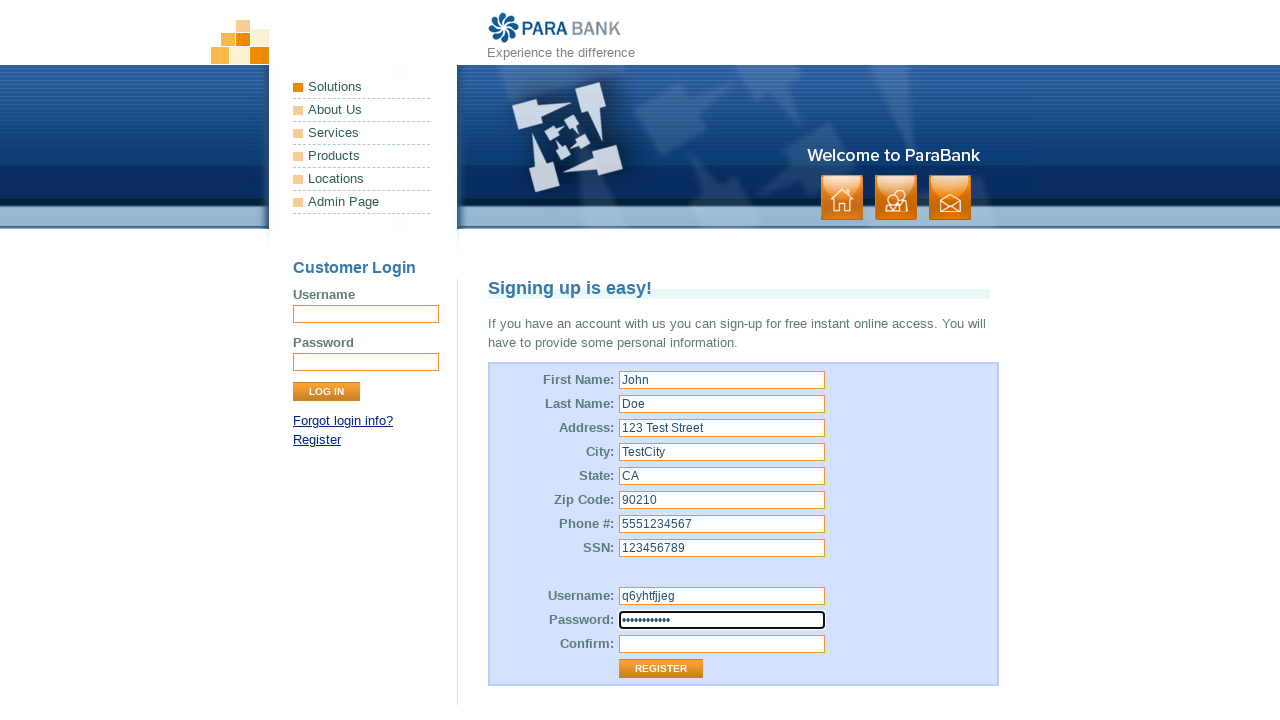

Filled repeated password field with matching password on input[id='repeatedPassword']
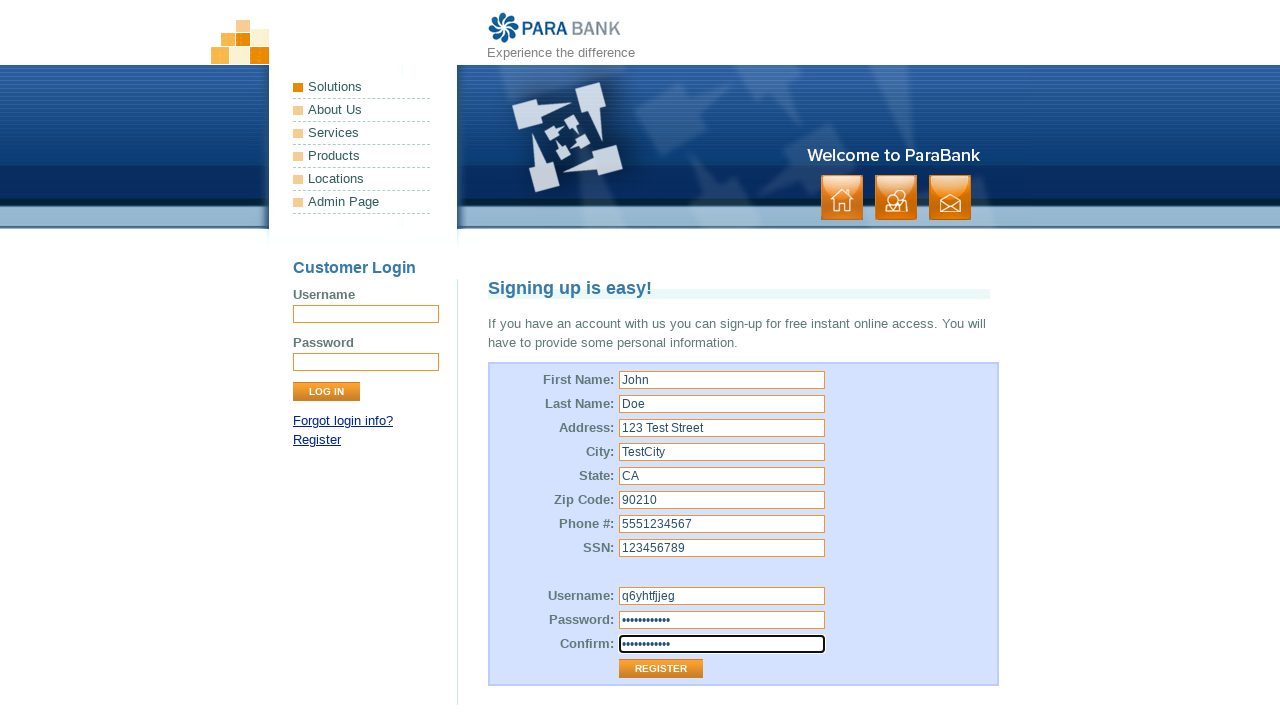

Clicked Register button to submit the form at (661, 669) on input[value='Register']
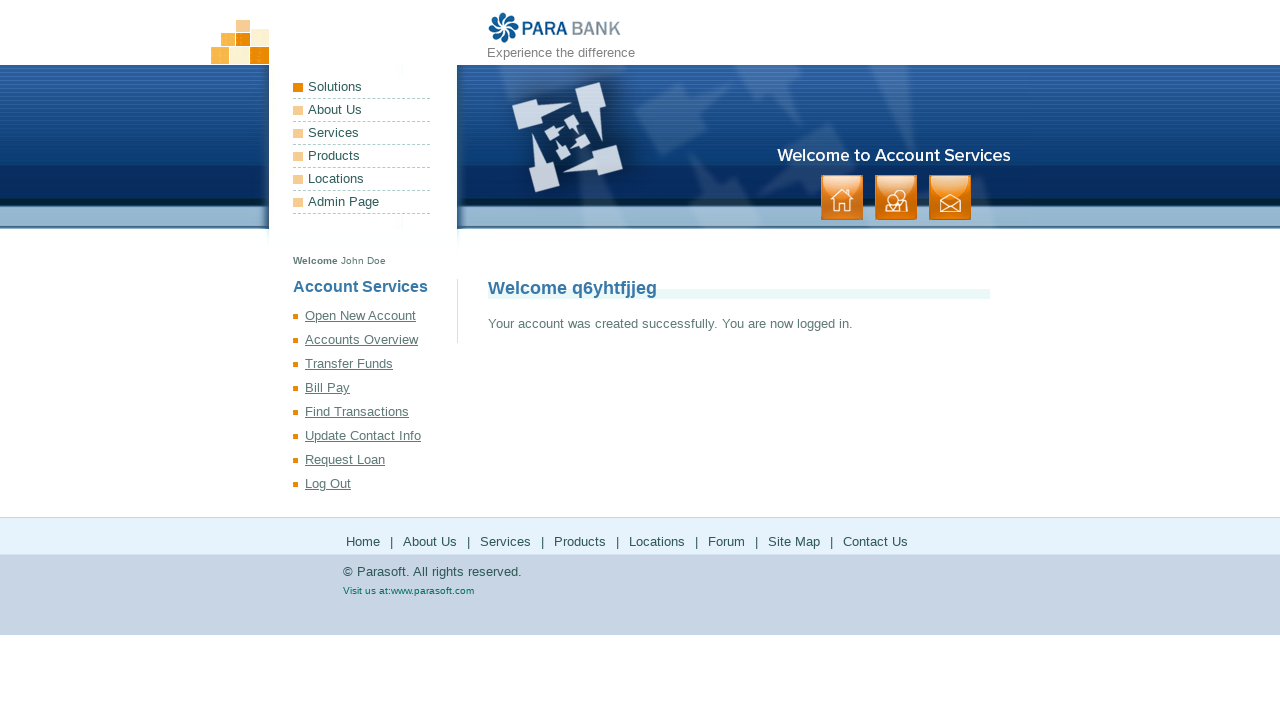

Welcome message for user 'q6yhtfjjeg' is displayed - registration successful
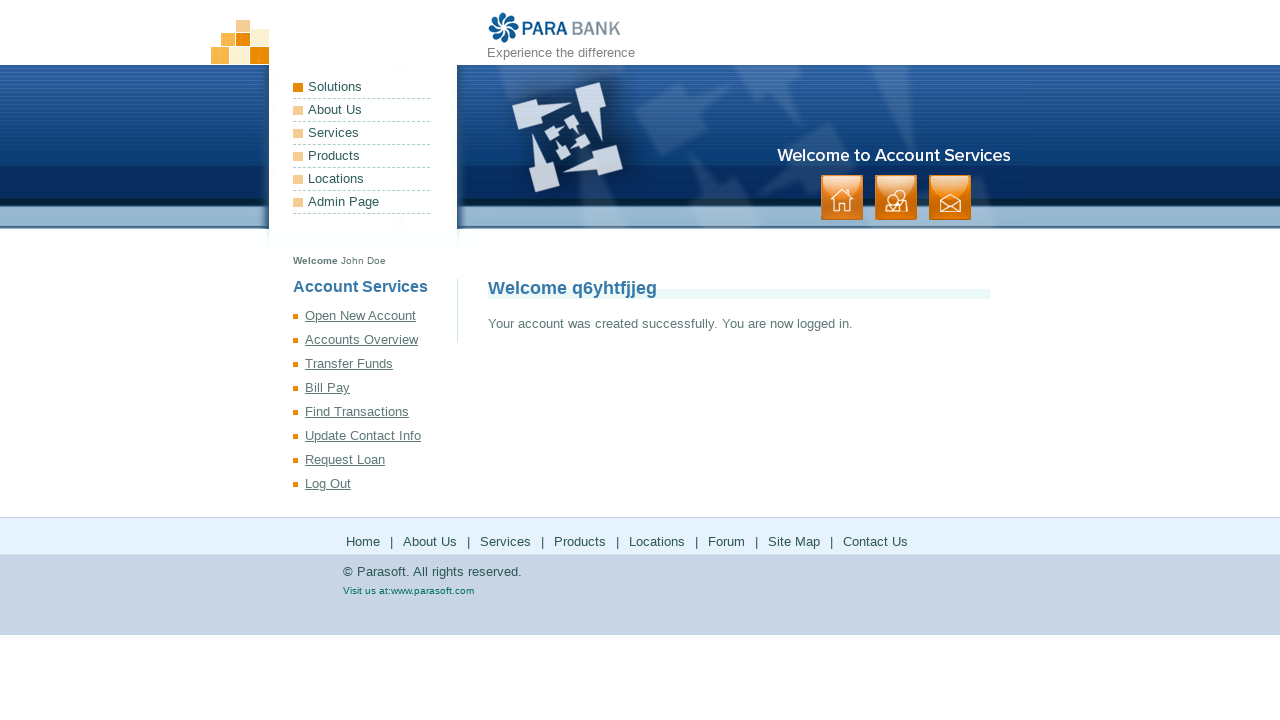

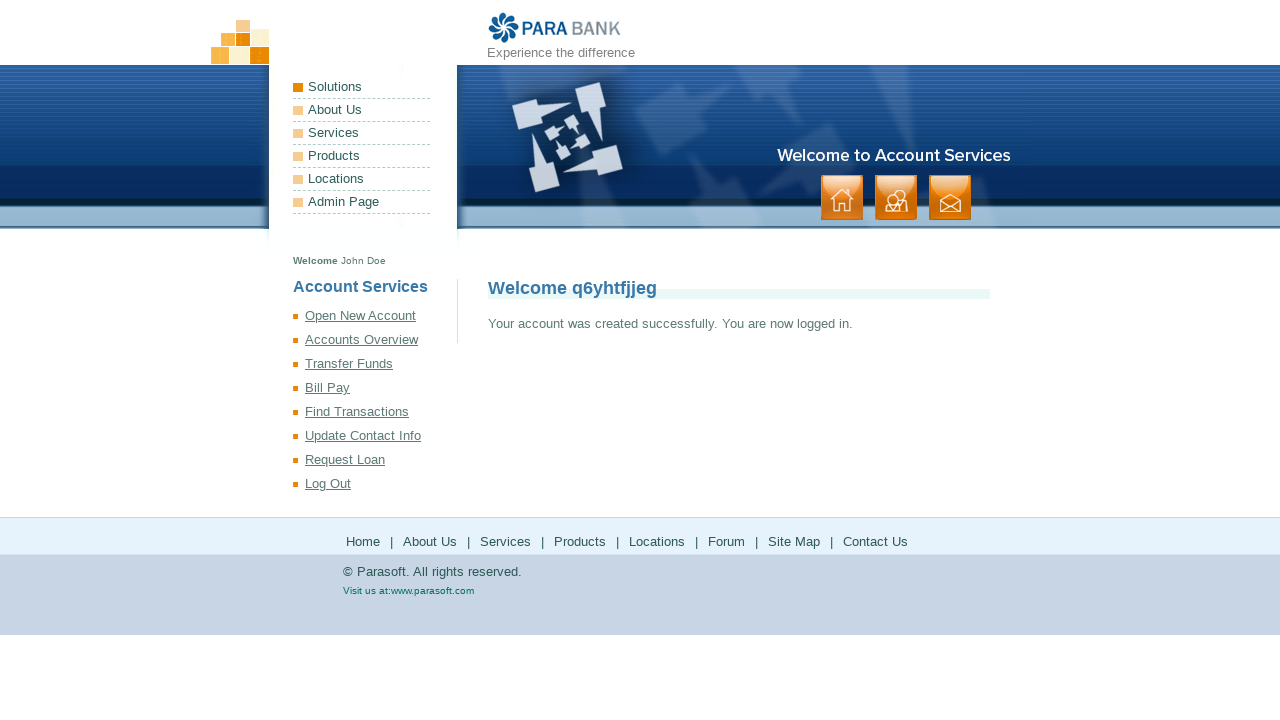